Tests that login fails with an appropriate error message when username and password are not provided

Starting URL: https://www.saucedemo.com/

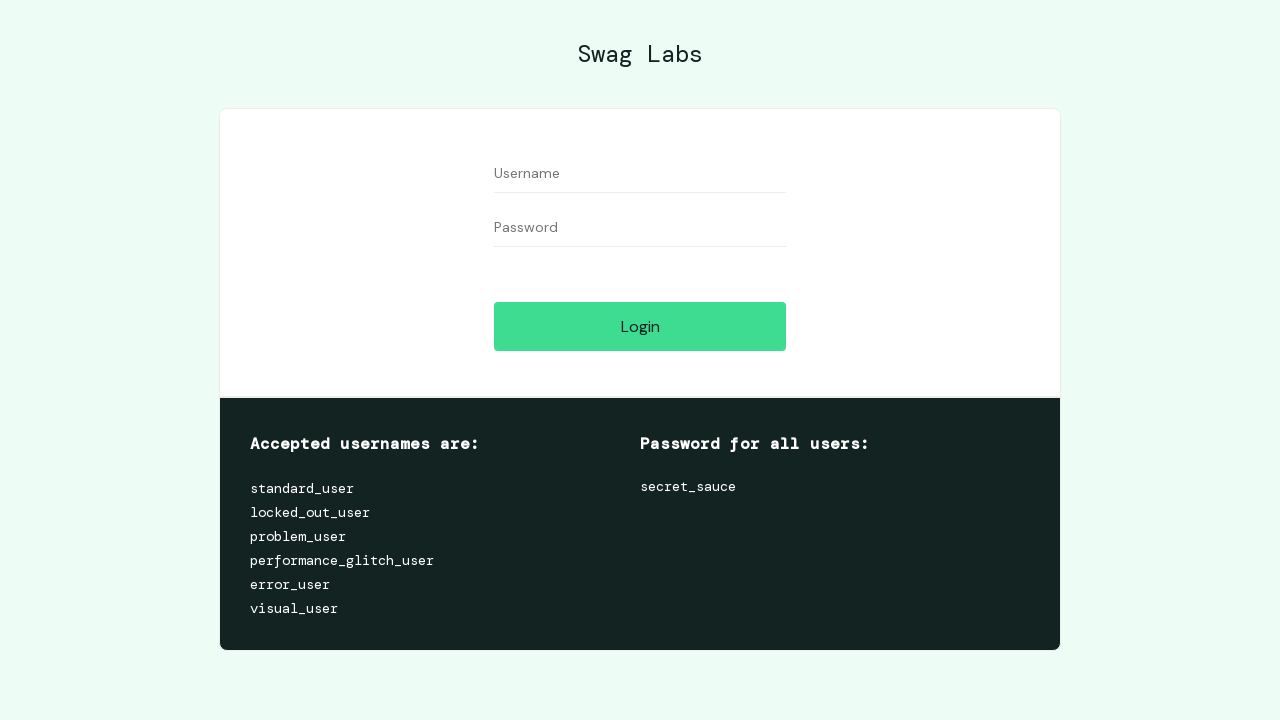

Retrieved body text content to verify no error message is initially present
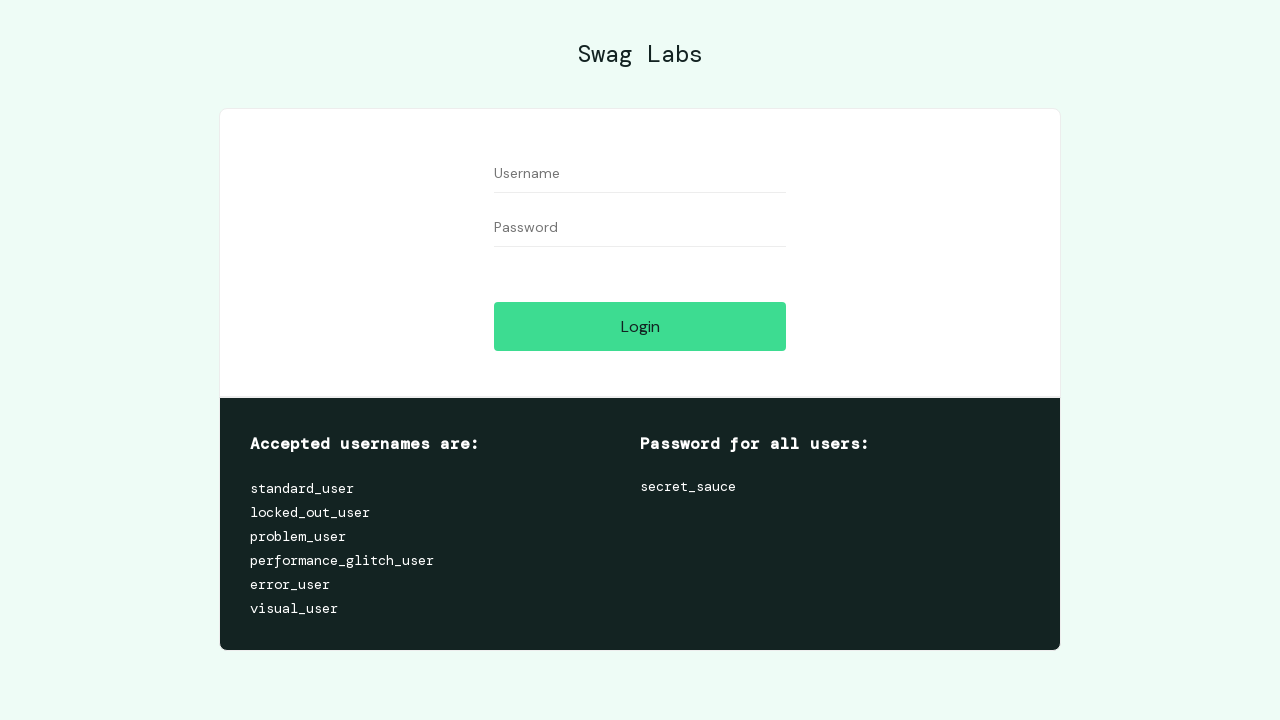

Verified that error message 'Epic sadface: Username is required' is not present initially
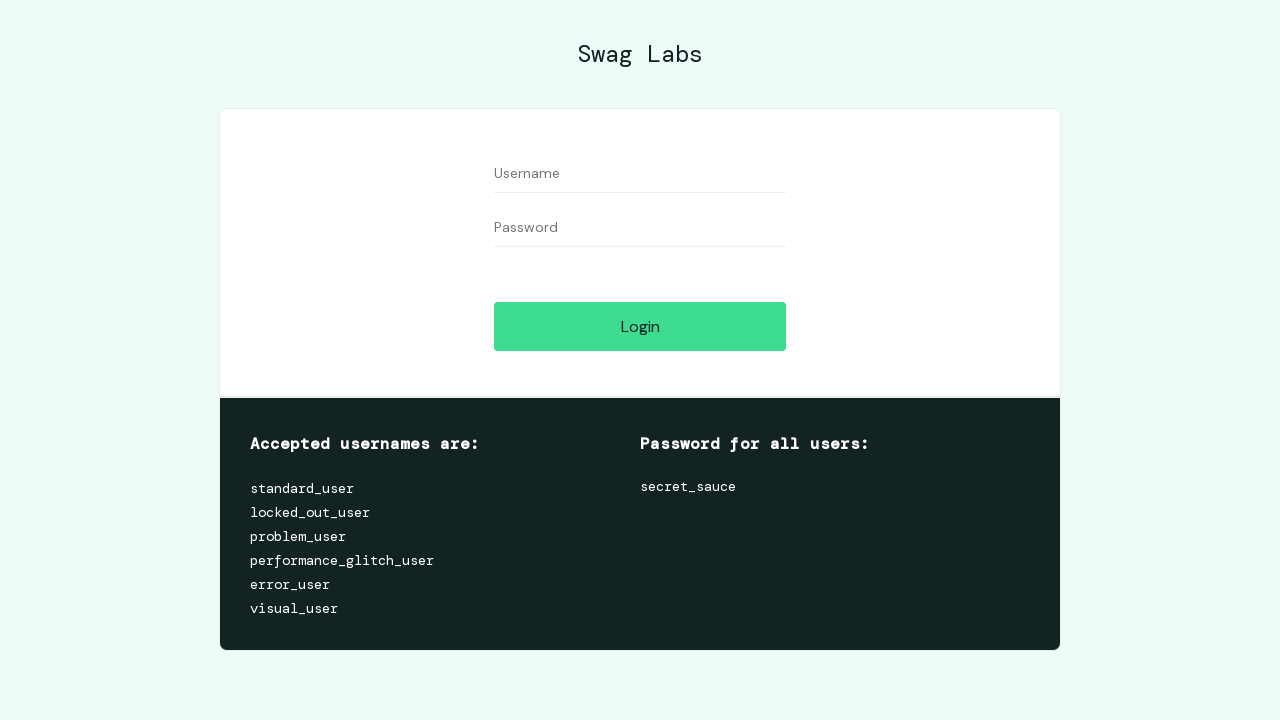

Clicked login button without entering username and password at (640, 326) on [data-test='login-button']
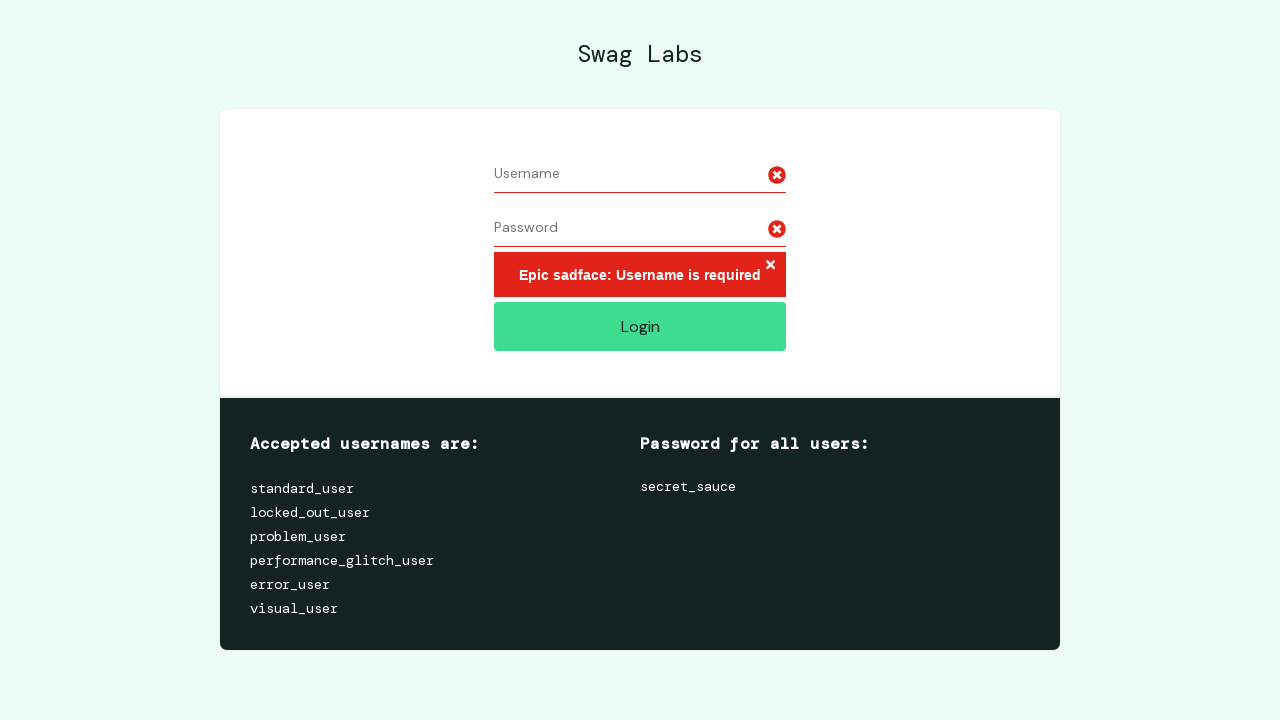

Waited for error button to appear after login attempt
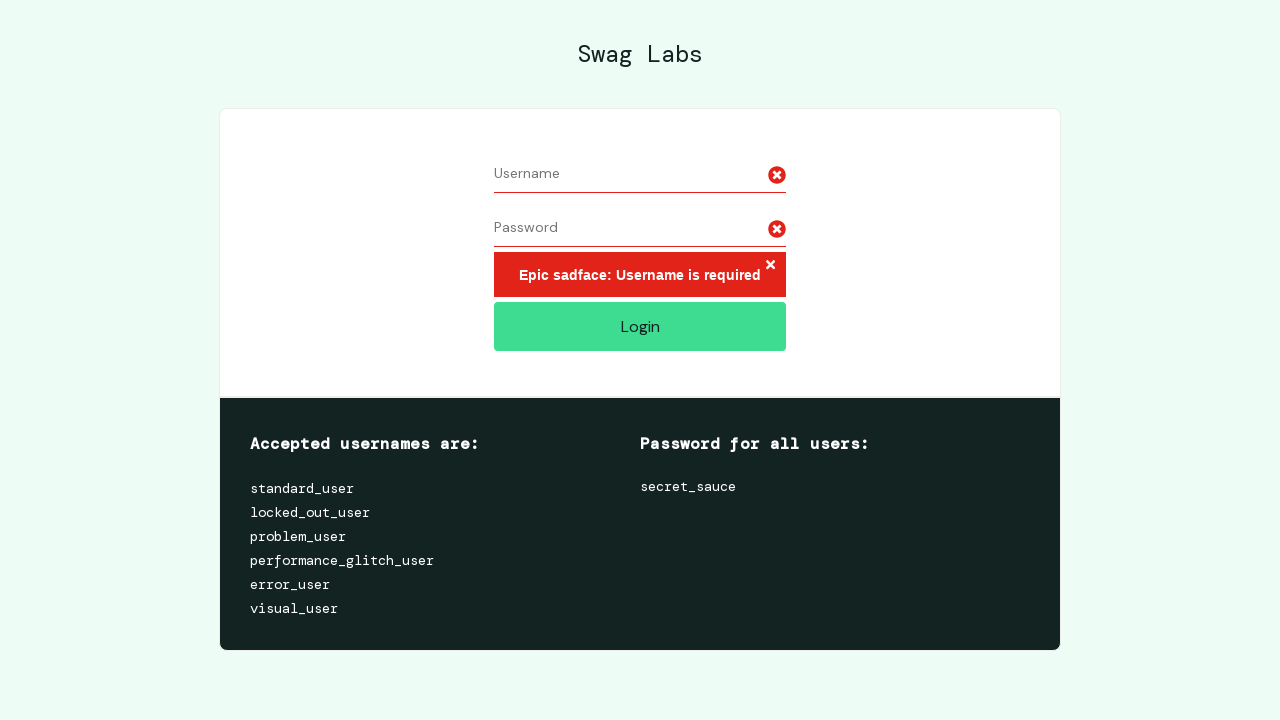

Retrieved body text content to verify error message is displayed
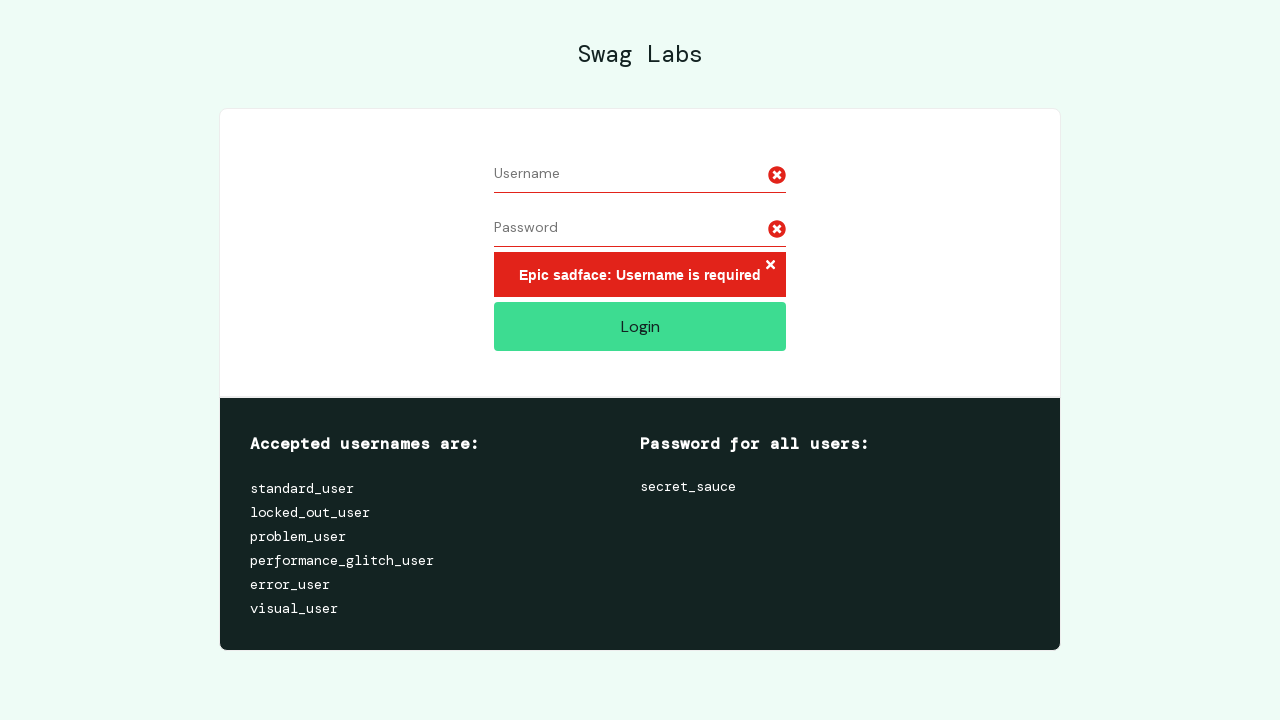

Verified that error message 'Epic sadface: Username is required' is now displayed after login attempt without credentials
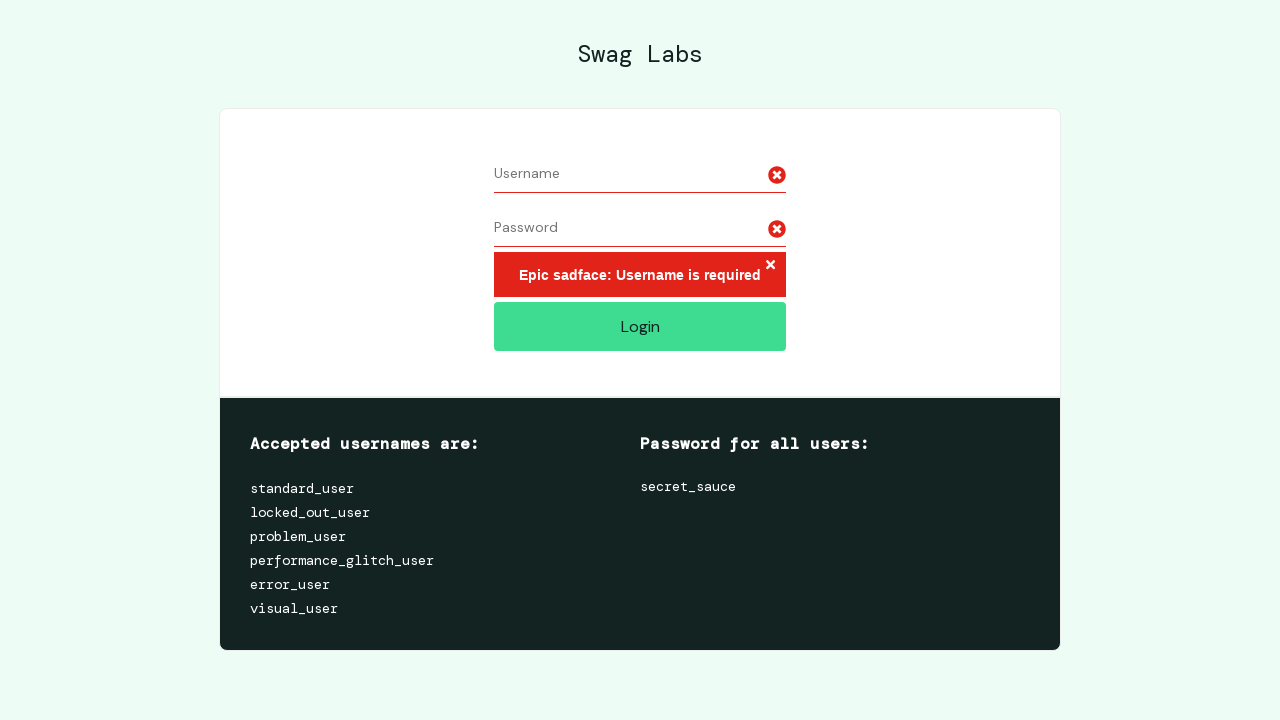

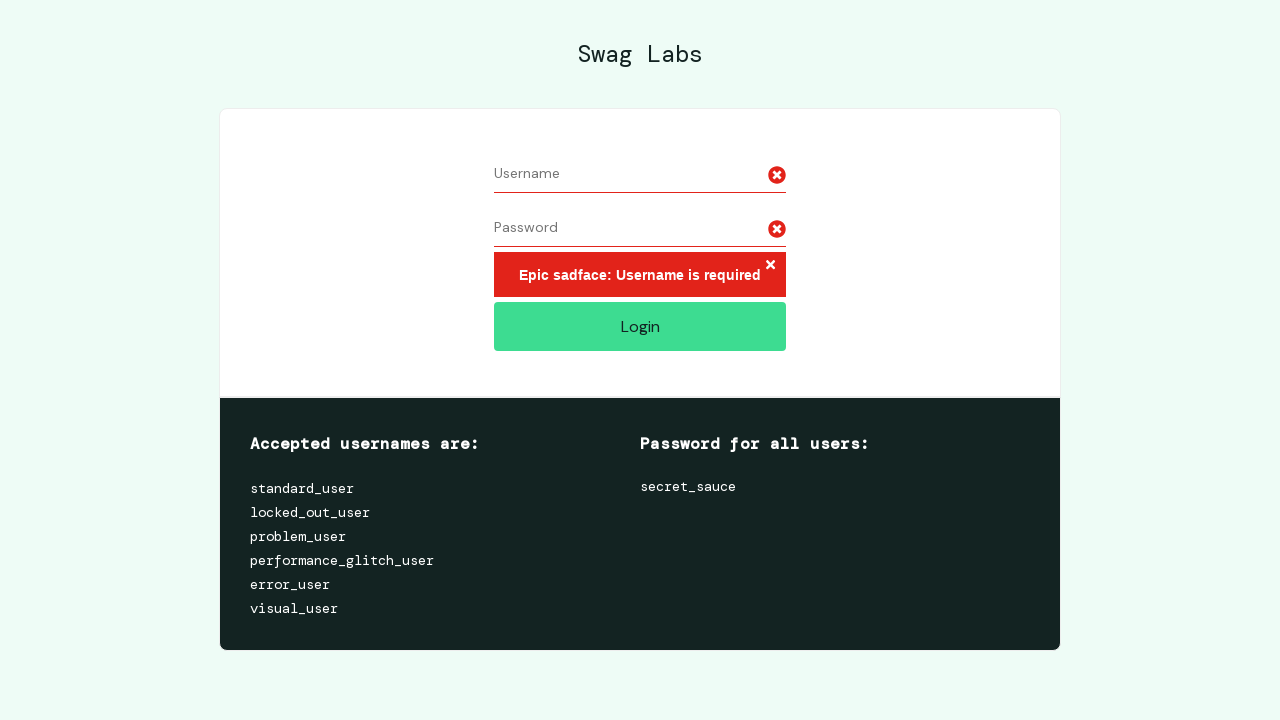